Tests editing a task on the All filter view by double-clicking and pressing Enter to confirm.

Starting URL: https://todomvc4tasj.herokuapp.com/#/

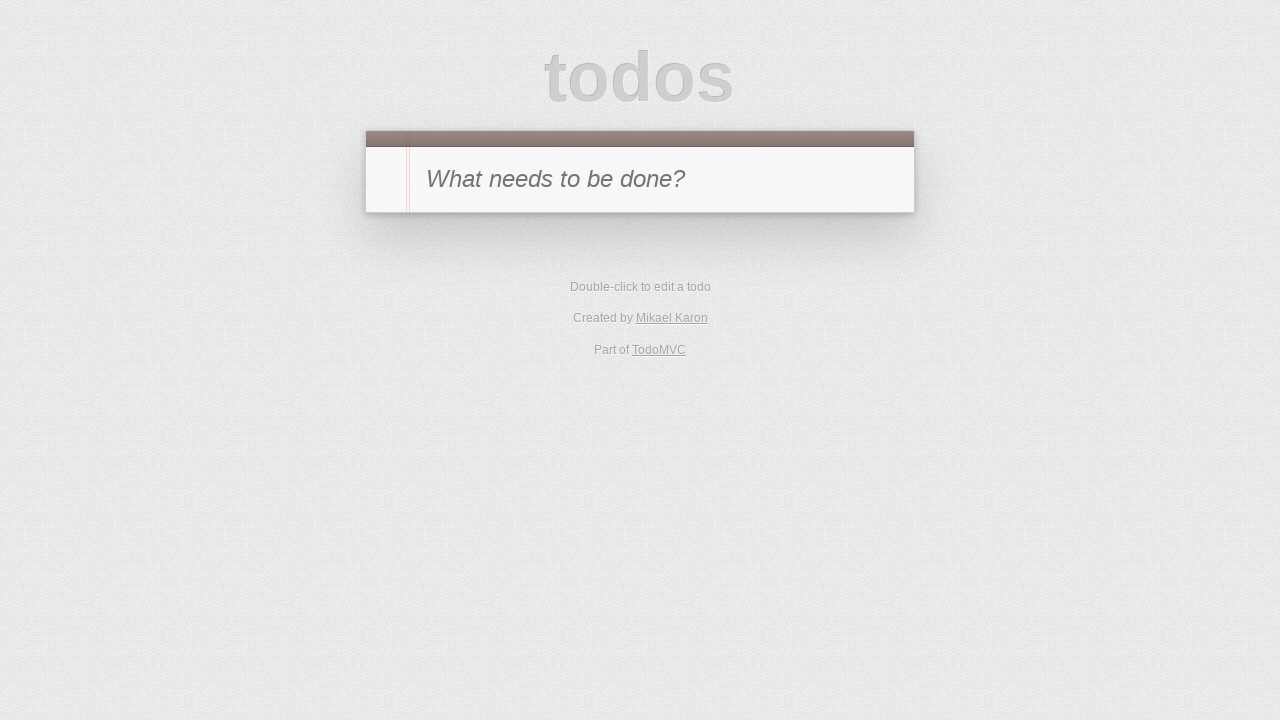

Set up initial task 'a' via localStorage
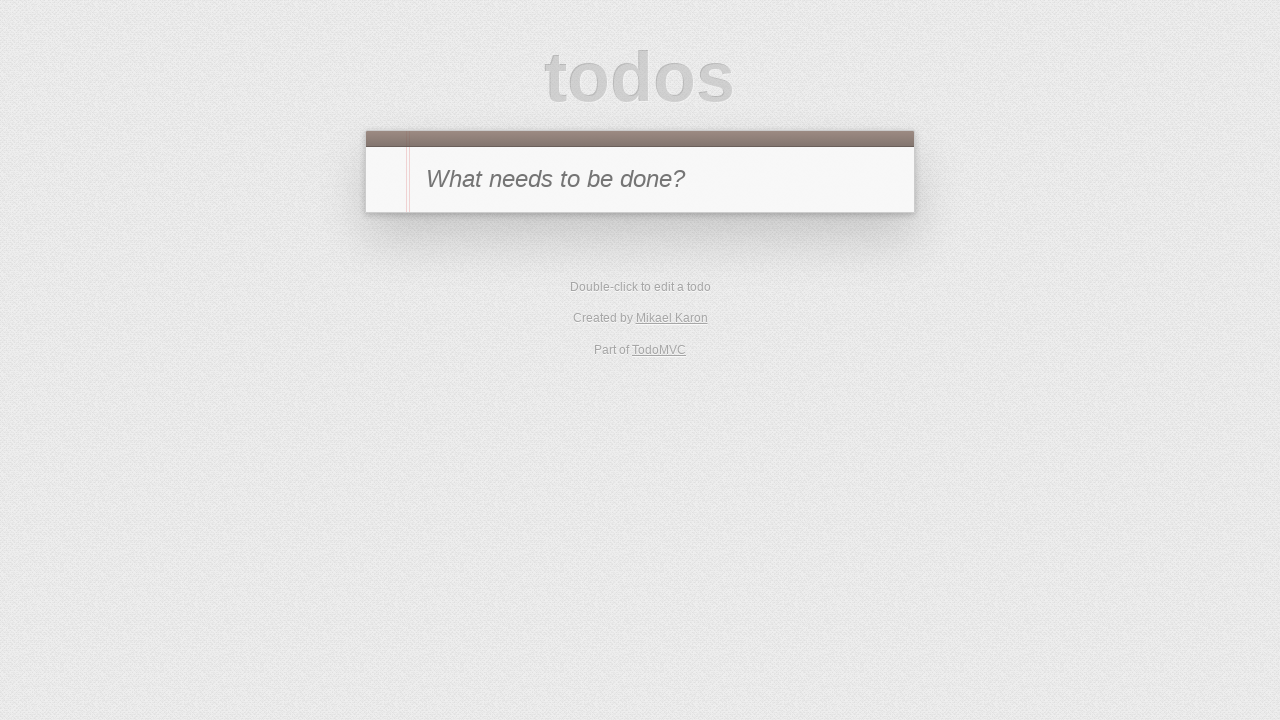

Reloaded page to load task from localStorage
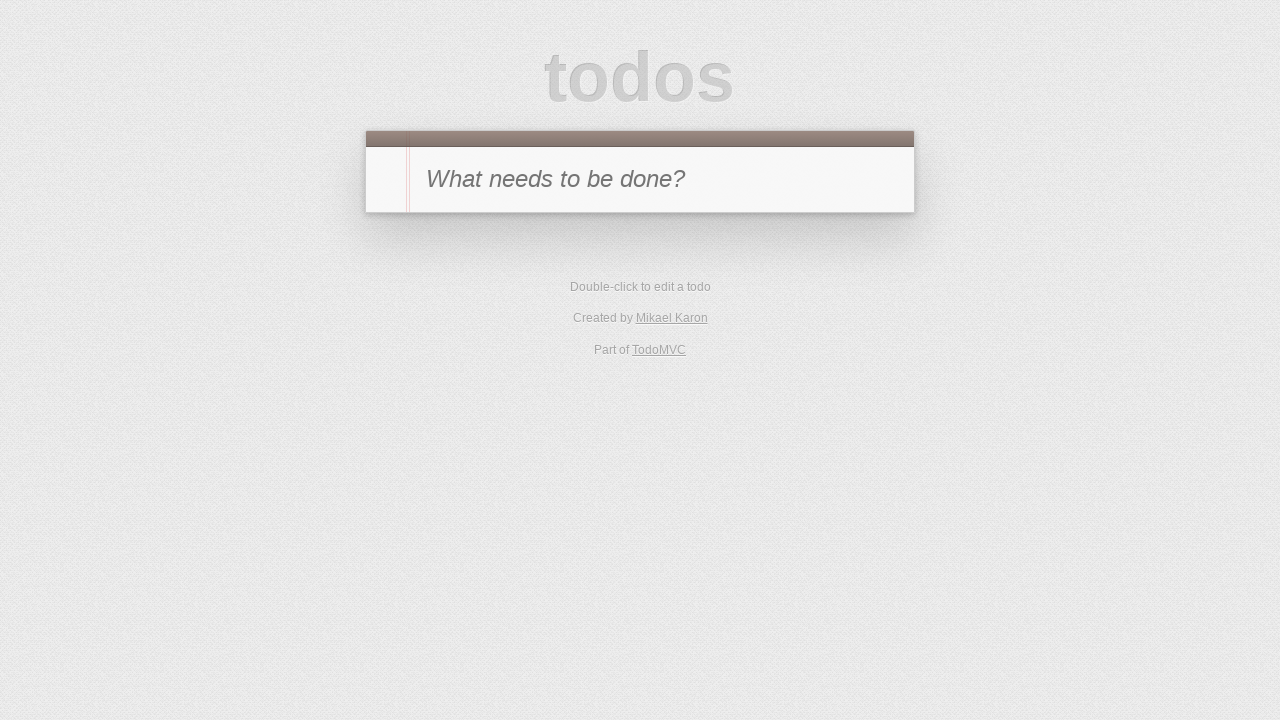

Double-clicked task 'a' to enter edit mode at (640, 242) on #todo-list>li:has-text('a')
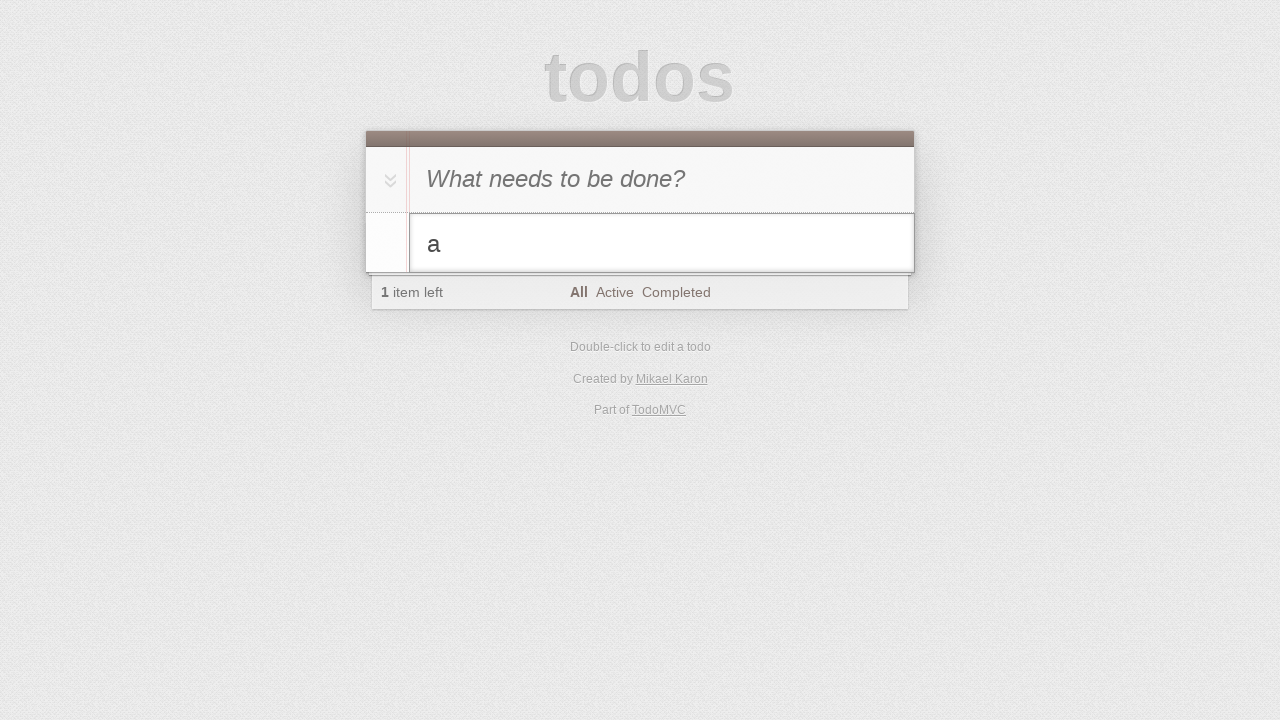

Filled edit field with 'a edited' on #todo-list>li.editing .edit
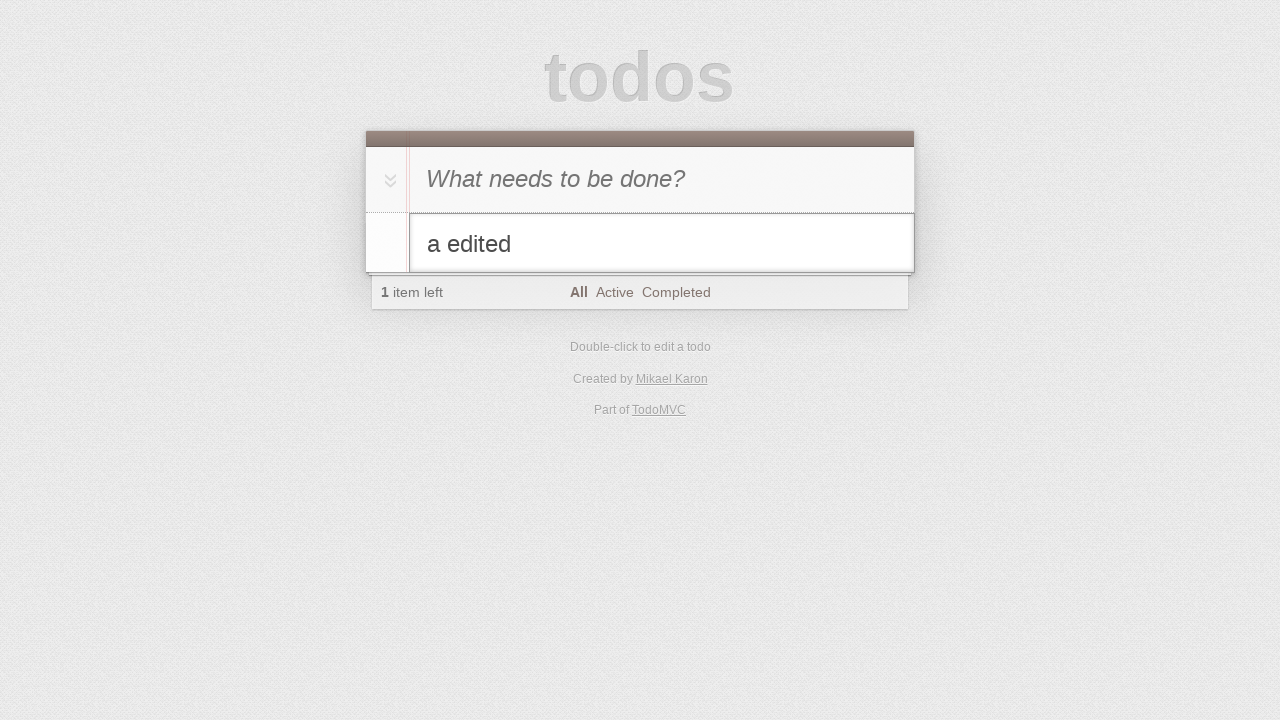

Pressed Enter to confirm task edit on #todo-list>li.editing .edit
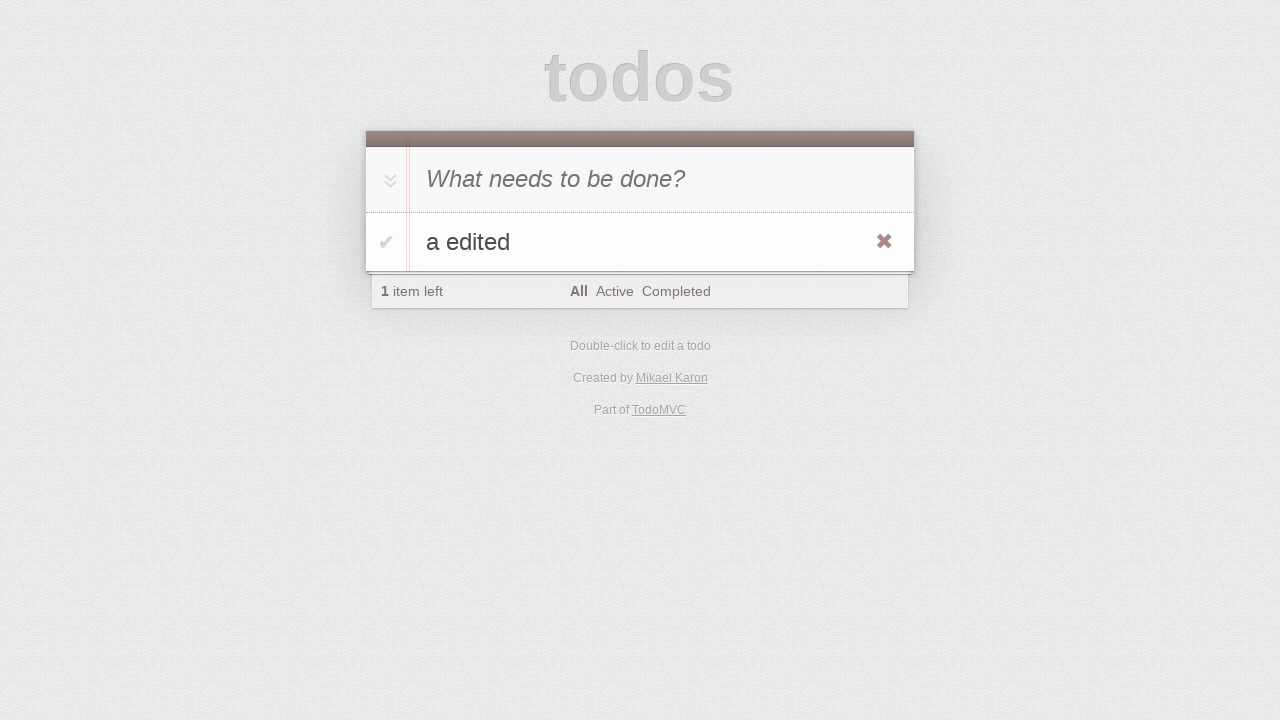

Verified edited task 'a edited' appears in task list
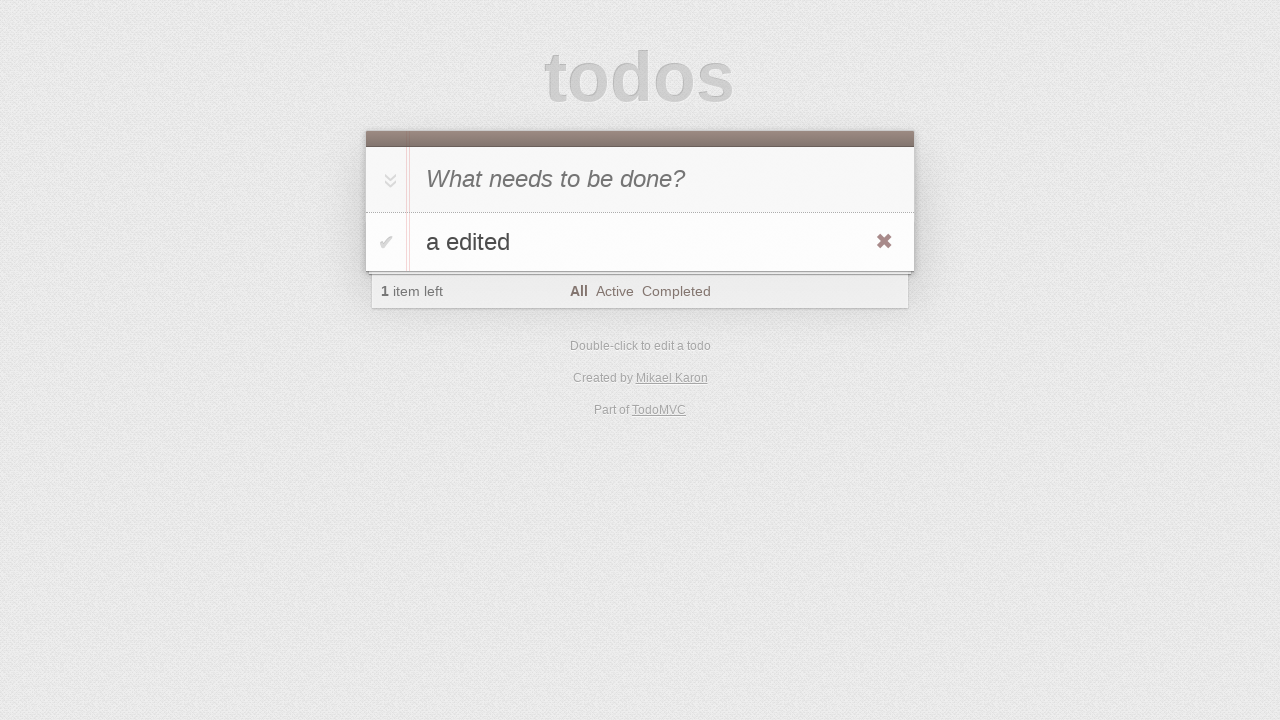

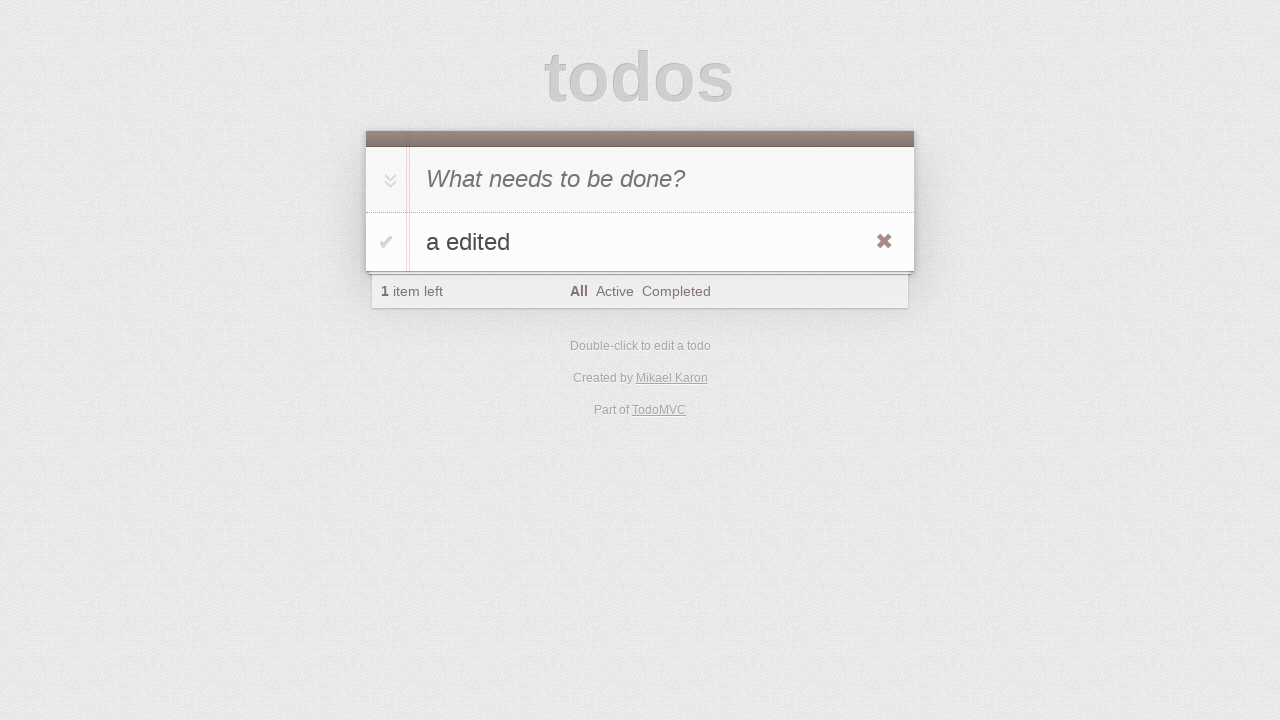